Tests table sorting by clicking the Due column header twice to sort by debt in descending order

Starting URL: https://the-internet.herokuapp.com/tables

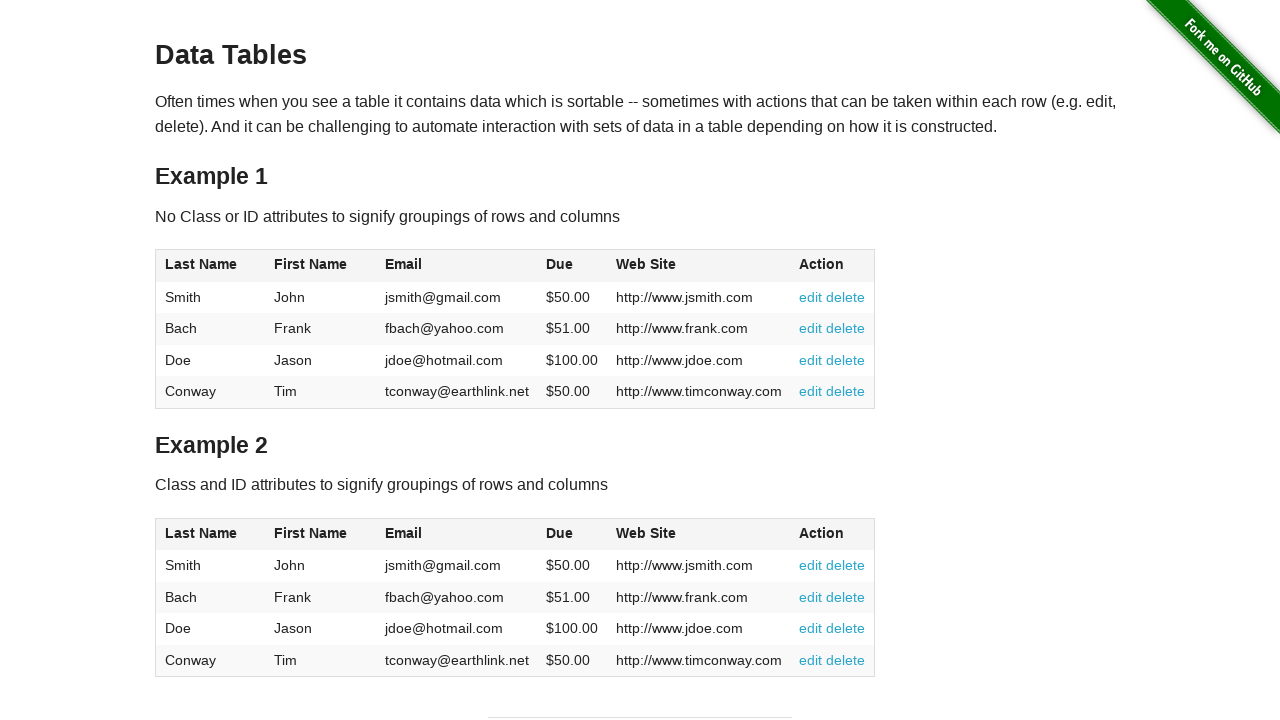

Located the Due column header in the table
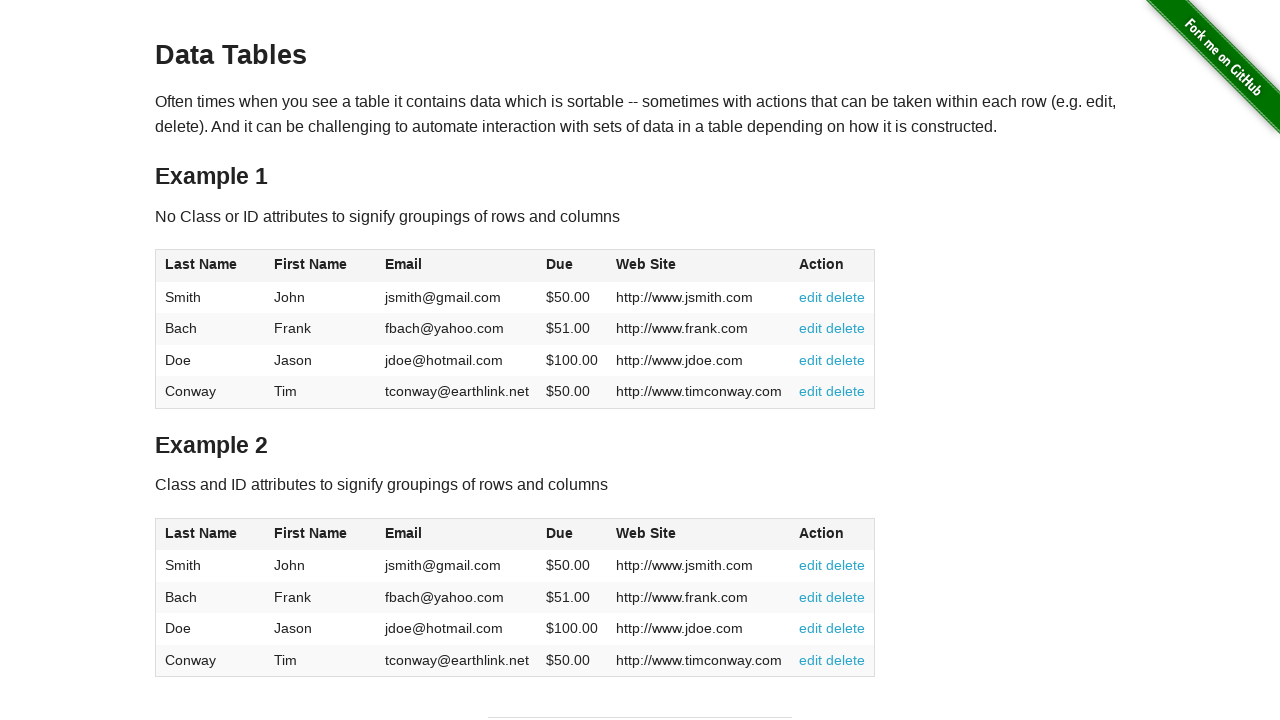

Clicked Due column header (first click) at (572, 266) on table >> nth=0 >> thead th >> nth=3
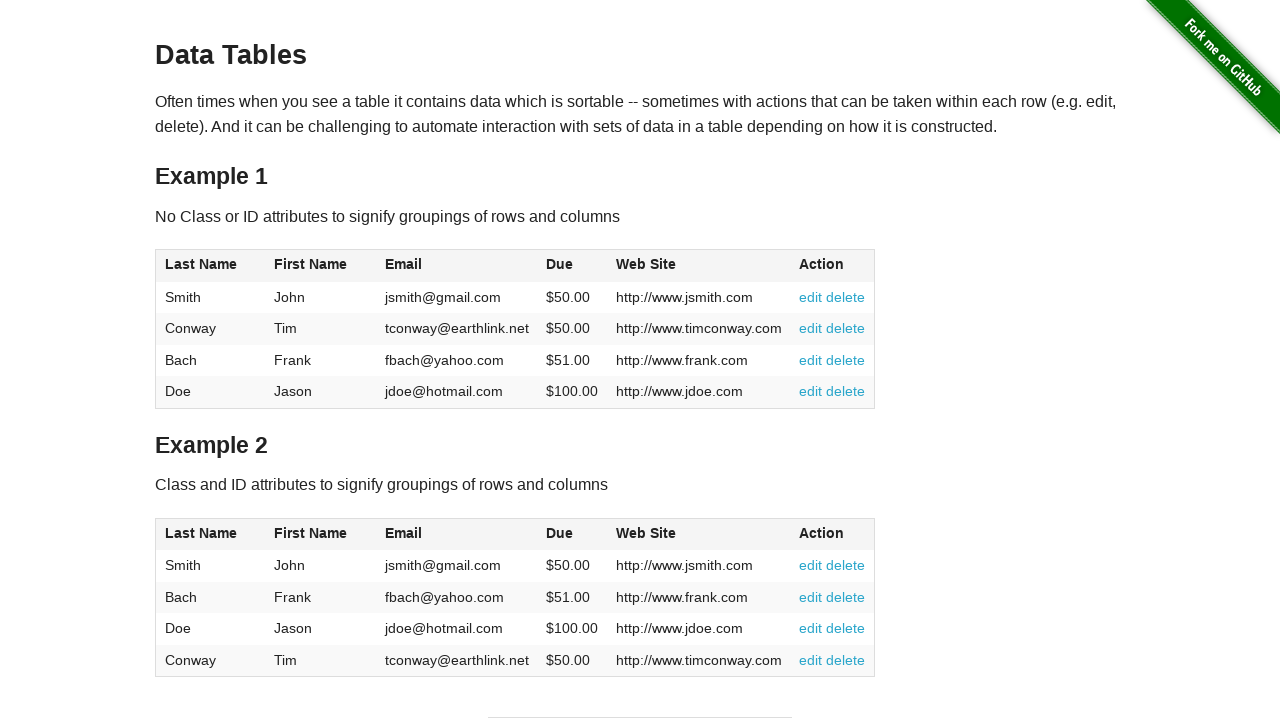

Clicked Due column header (second click) to sort by debt in descending order at (572, 266) on table >> nth=0 >> thead th >> nth=3
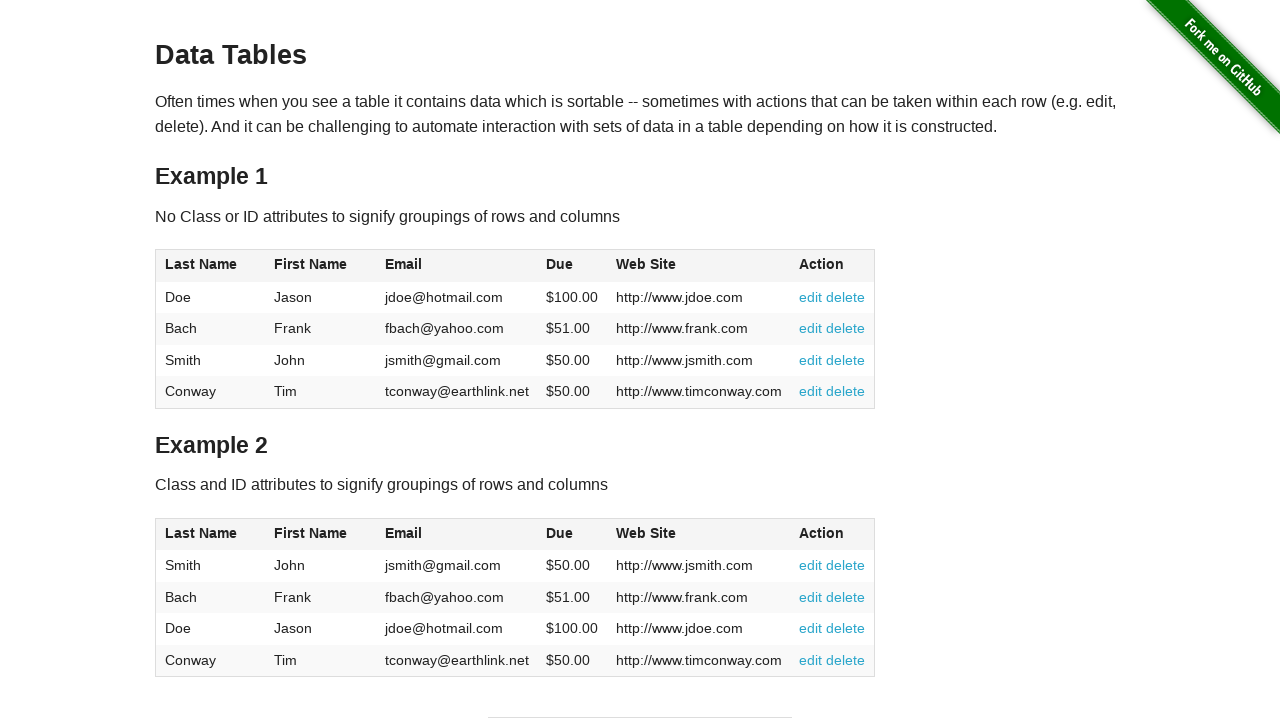

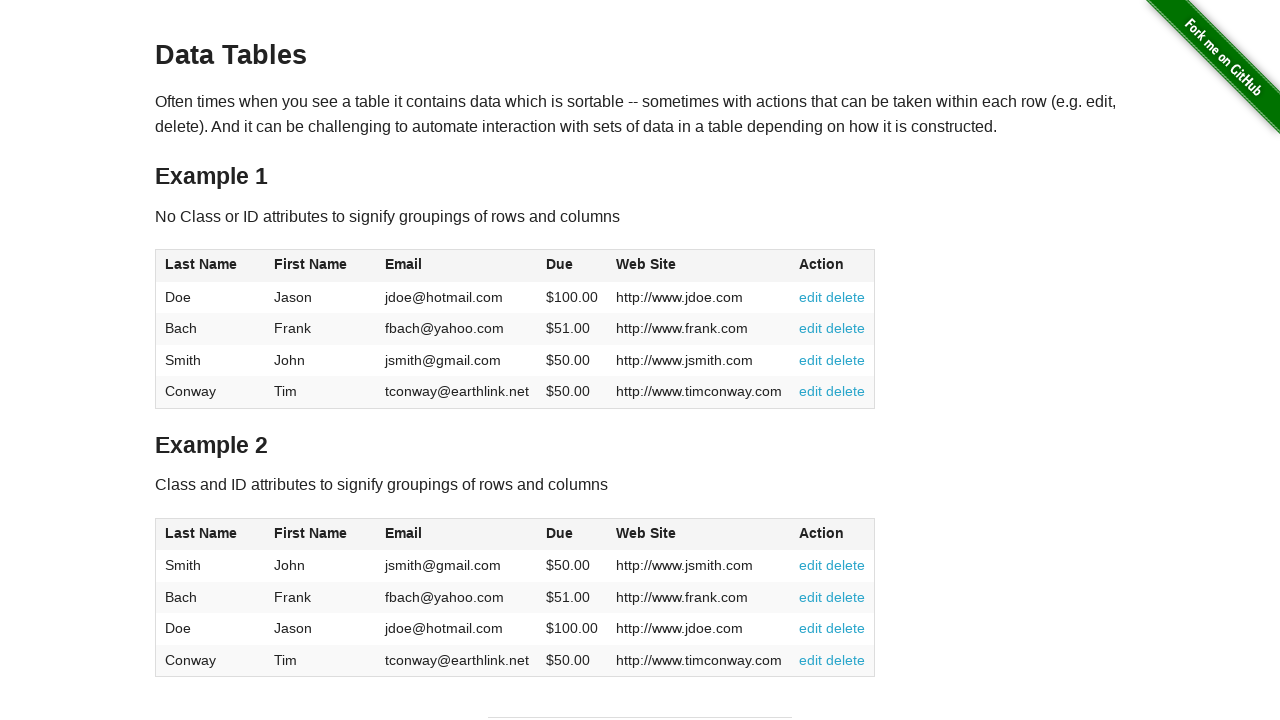